Tests table pagination and sorting functionality by sorting a vegetable column and searching for a specific item across multiple pages

Starting URL: https://rahulshettyacademy.com/seleniumPractise/#/offers

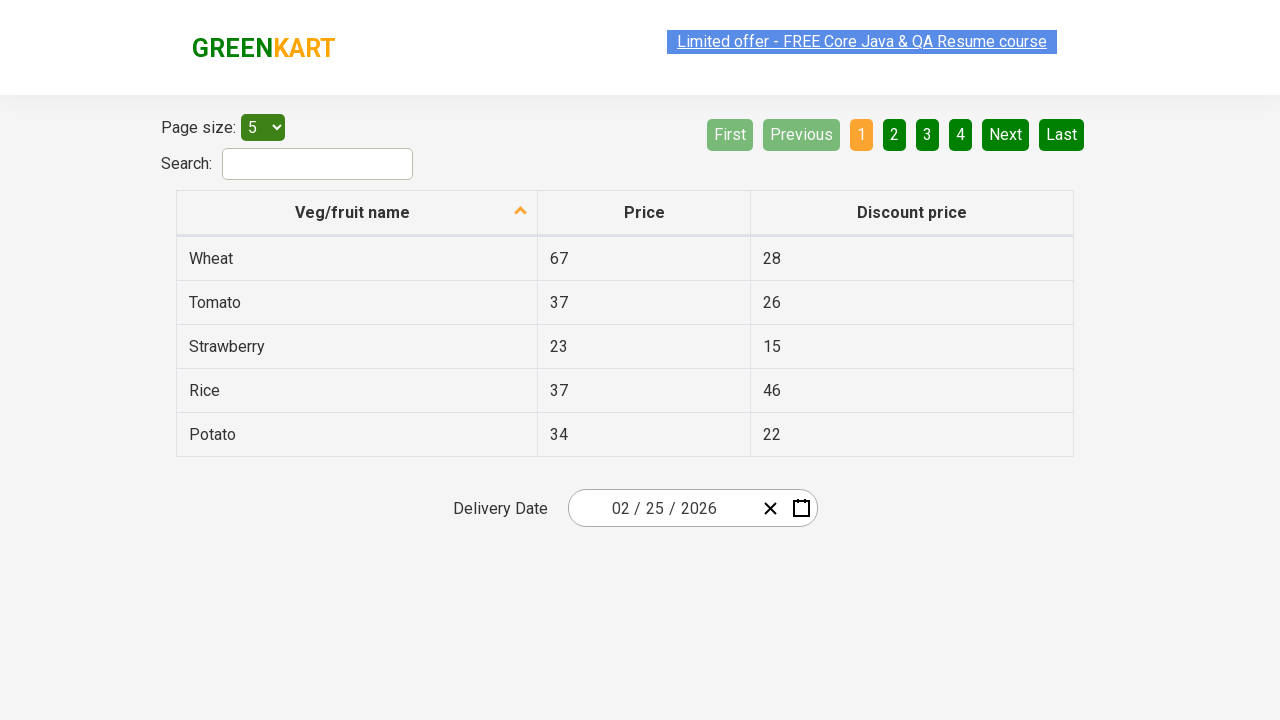

Clicked on Veg/fruit name column header to sort at (357, 213) on [aria-label*='Veg']
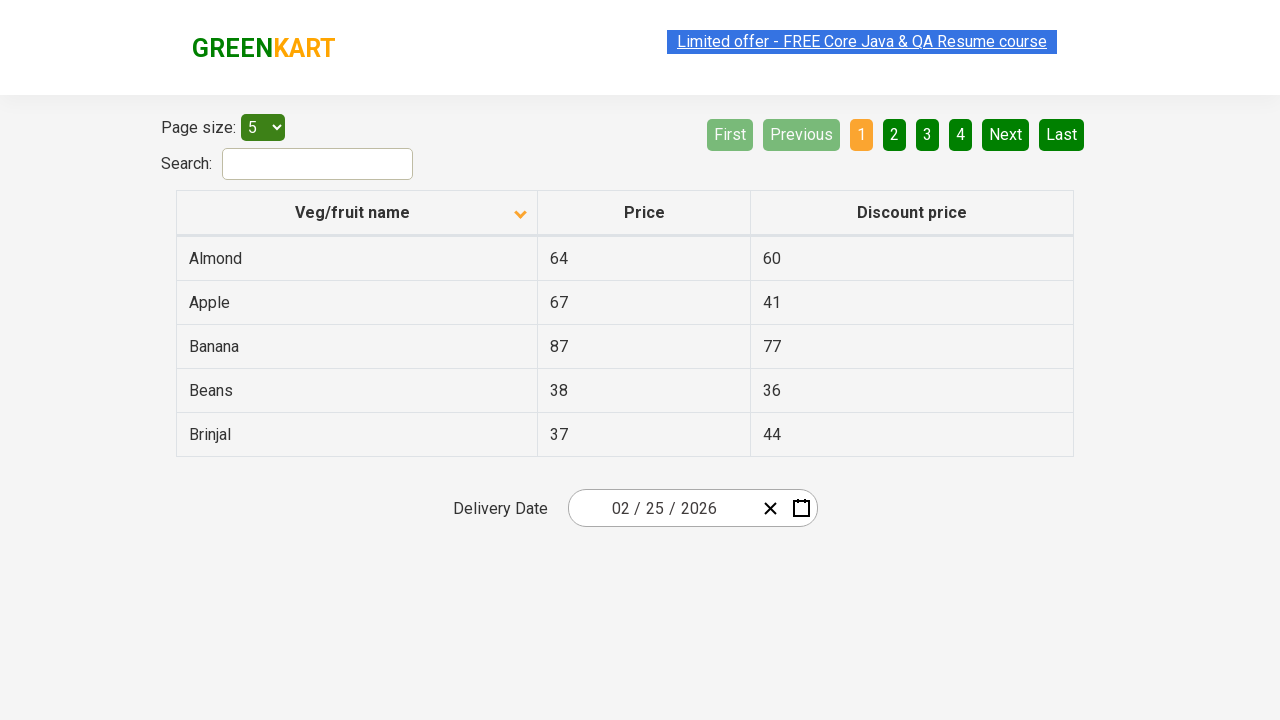

Located all rows in current table page
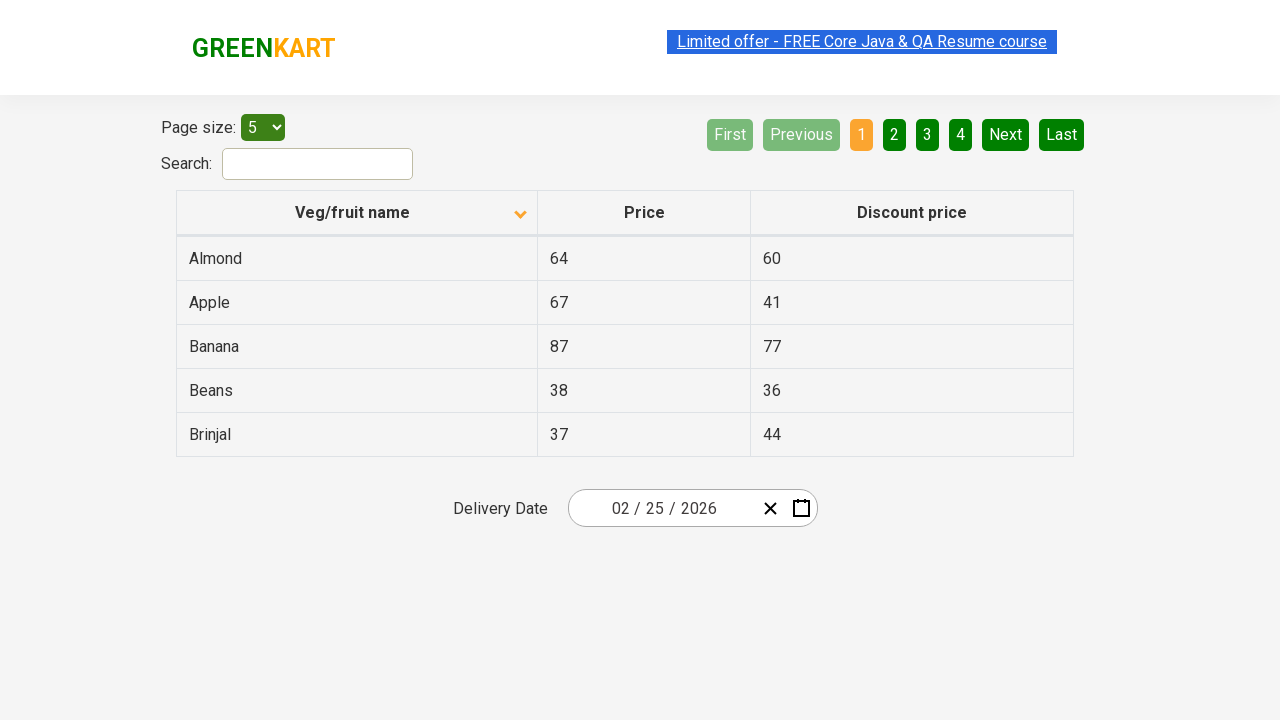

Clicked 'Next' button to go to next page at (1006, 134) on xpath=//*[@aria-label='Next']
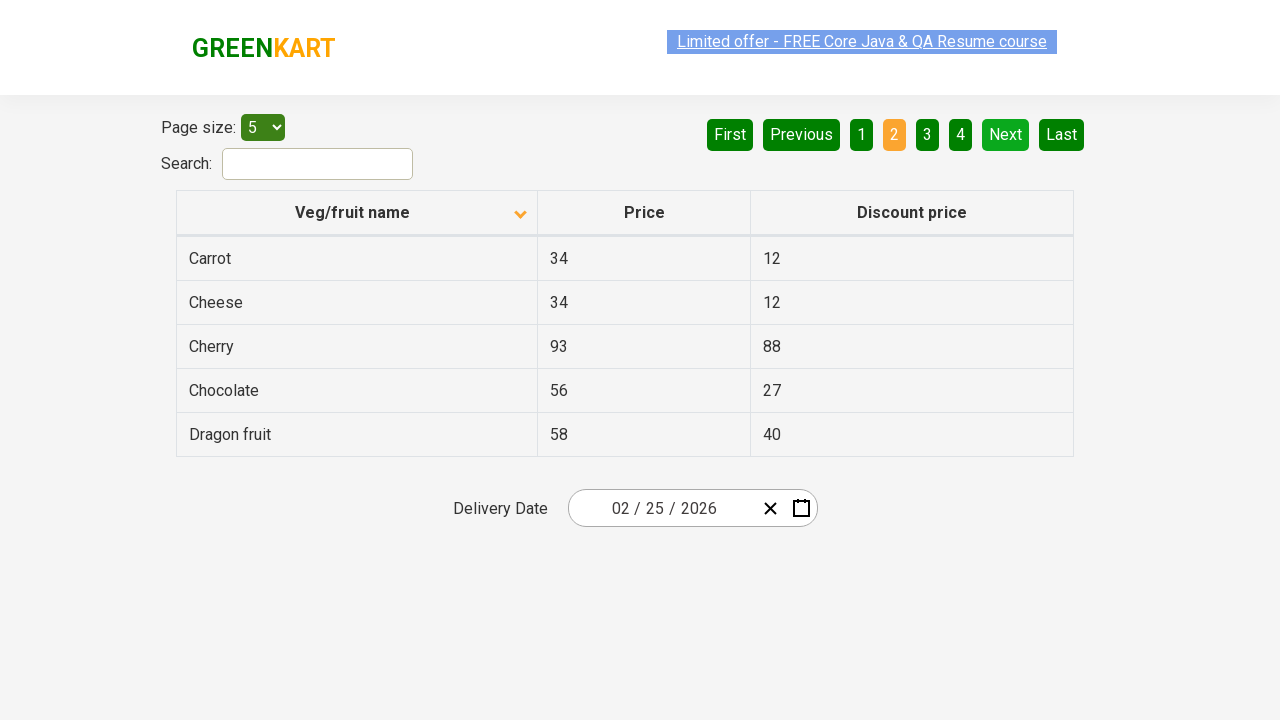

Waited for next page to load
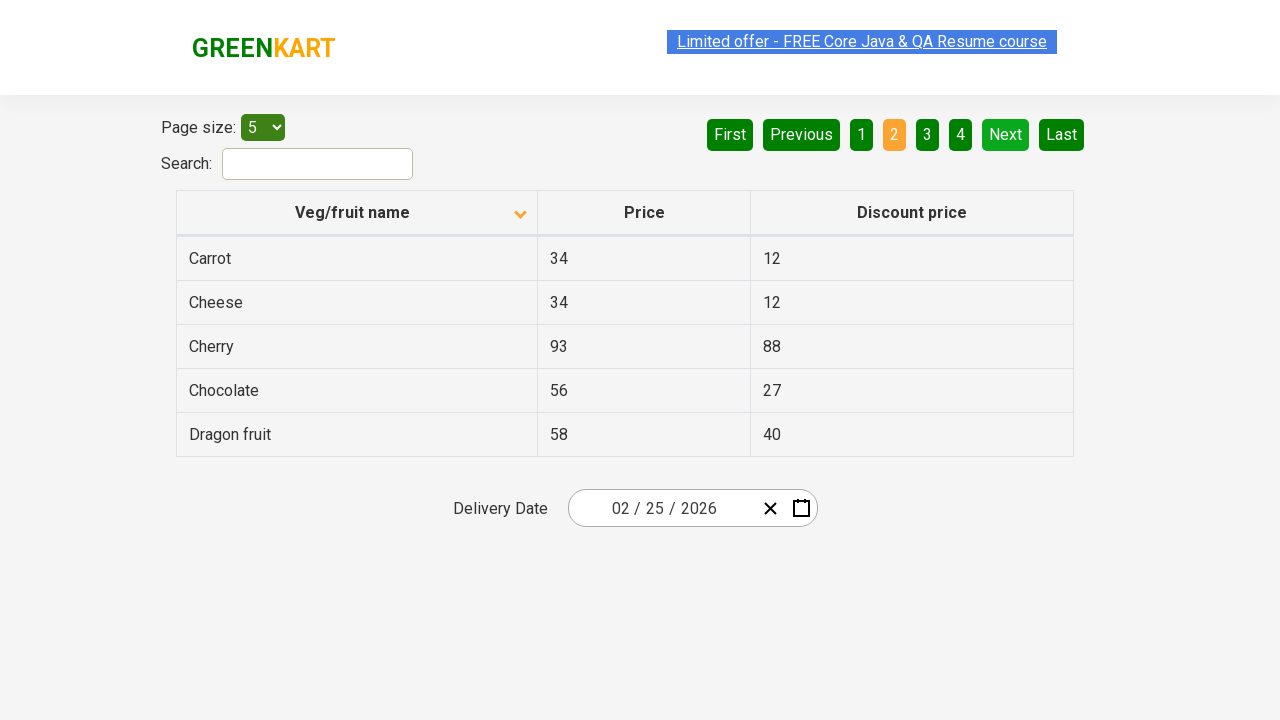

Located all rows in current table page
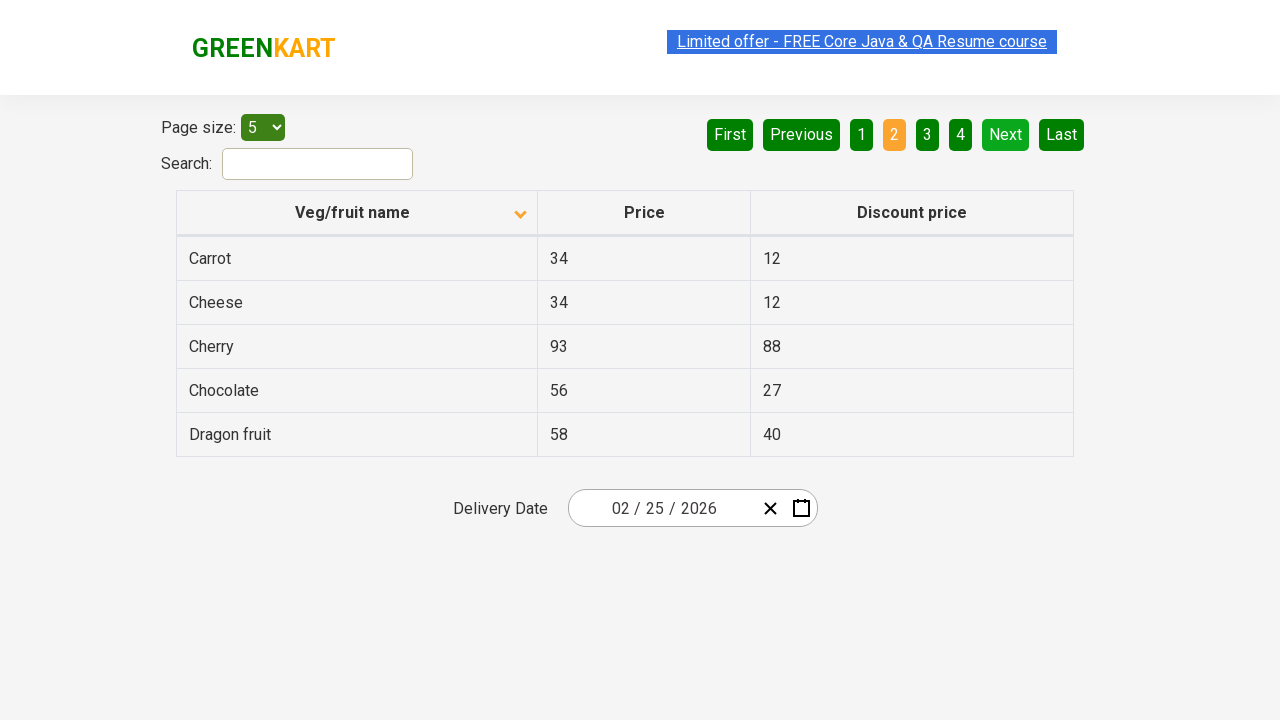

Clicked 'Next' button to go to next page at (1006, 134) on xpath=//*[@aria-label='Next']
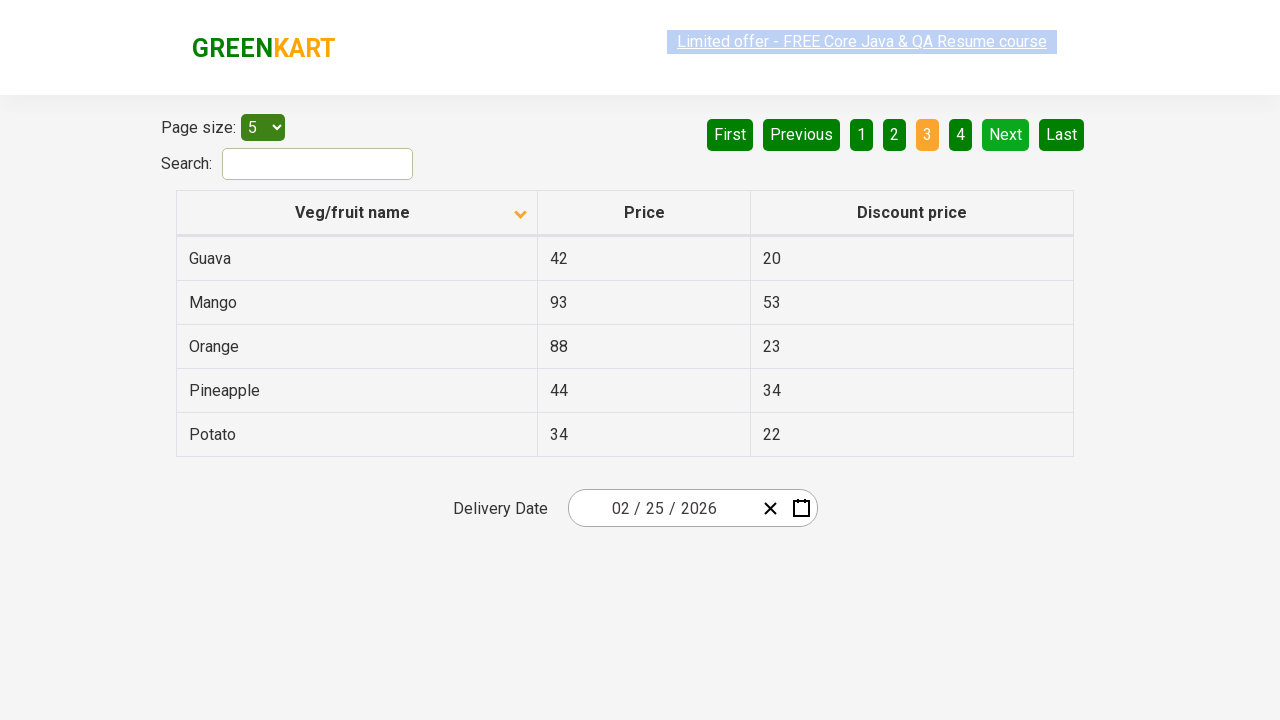

Waited for next page to load
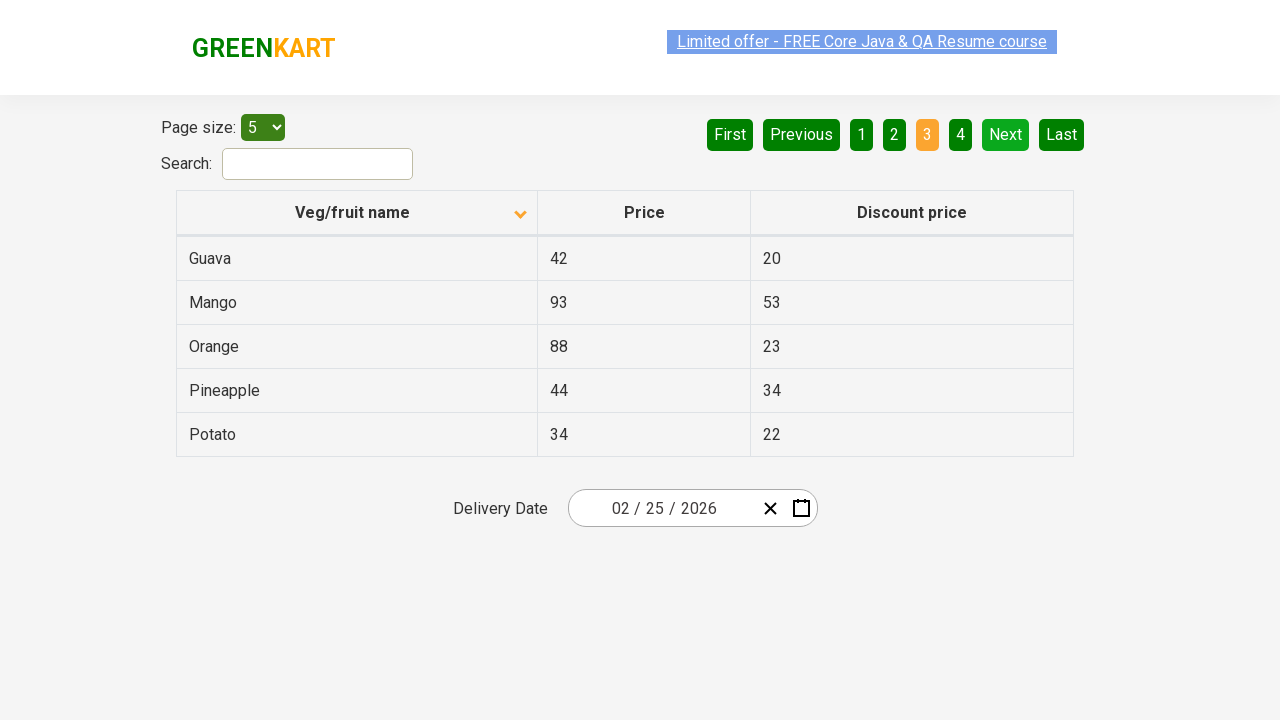

Located all rows in current table page
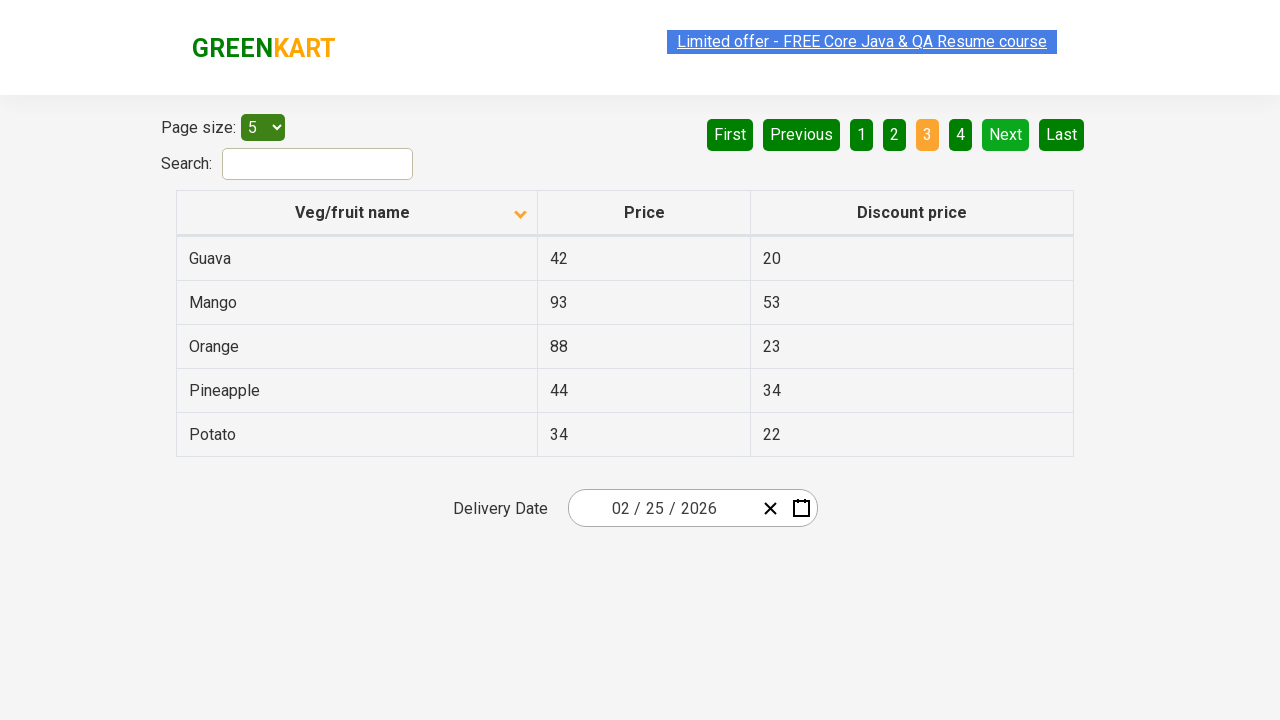

Clicked 'Next' button to go to next page at (1006, 134) on xpath=//*[@aria-label='Next']
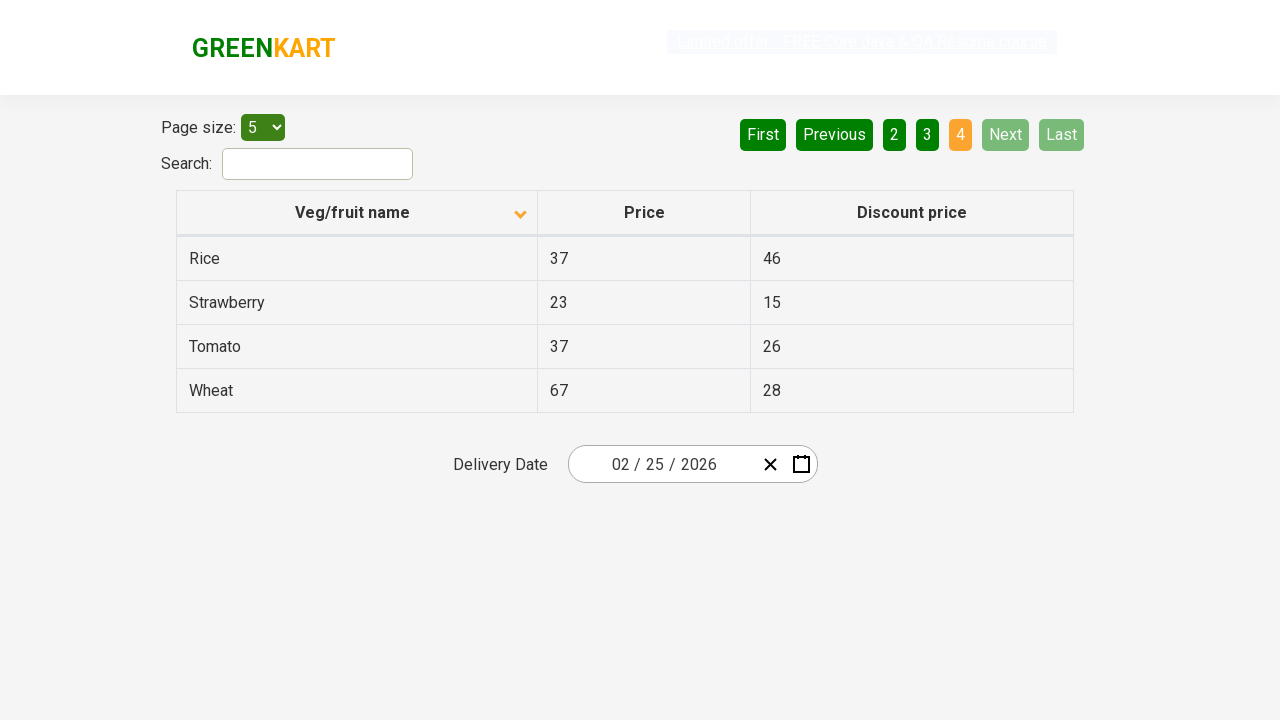

Waited for next page to load
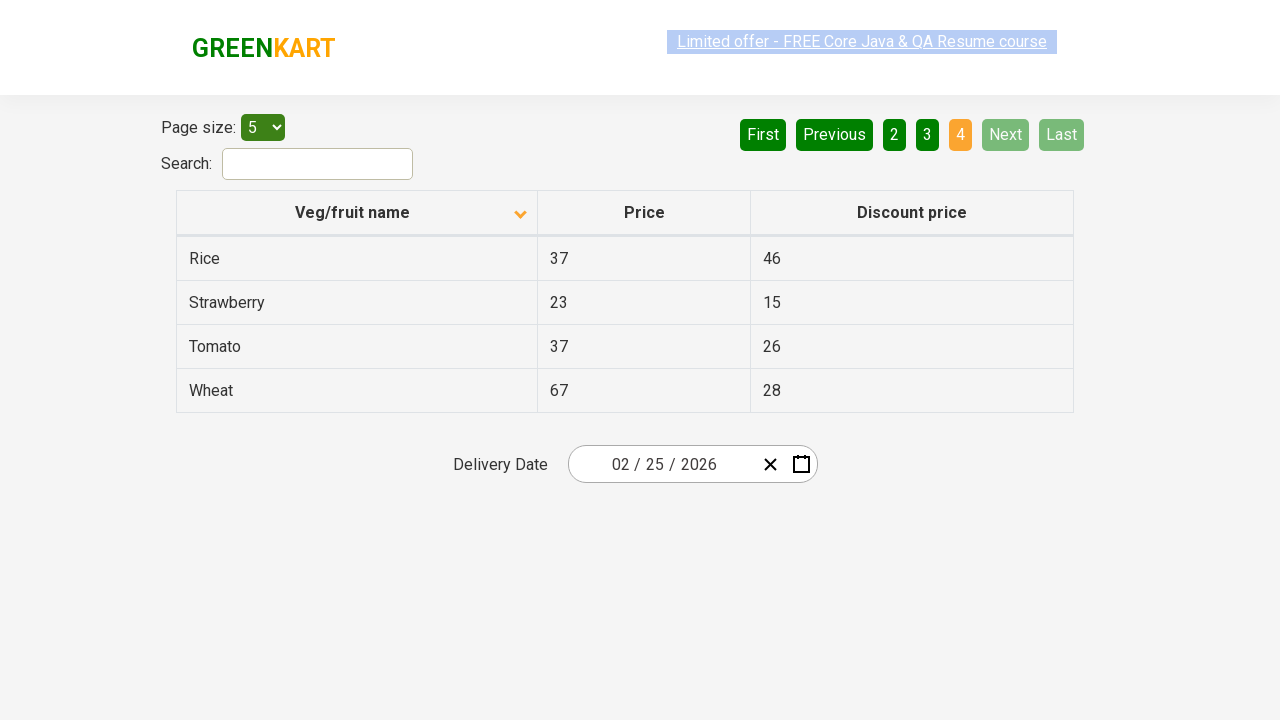

Located all rows in current table page
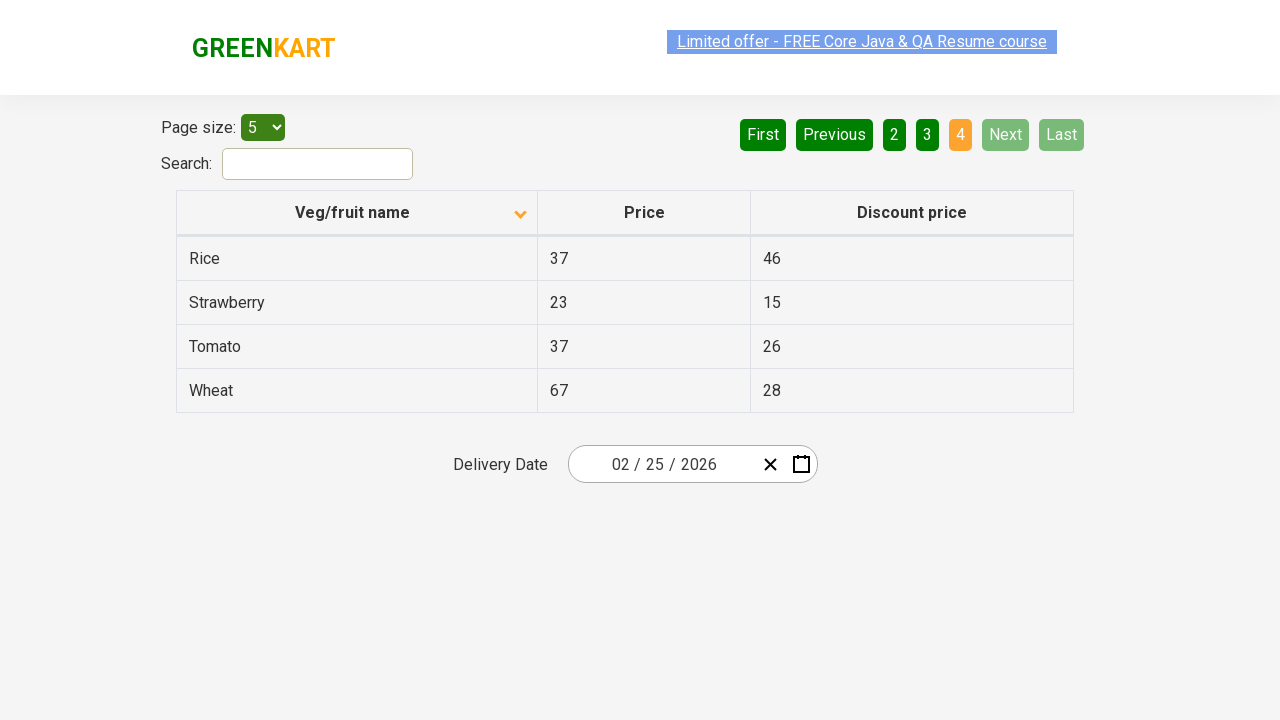

Found 'Wheat' in table with price: 67
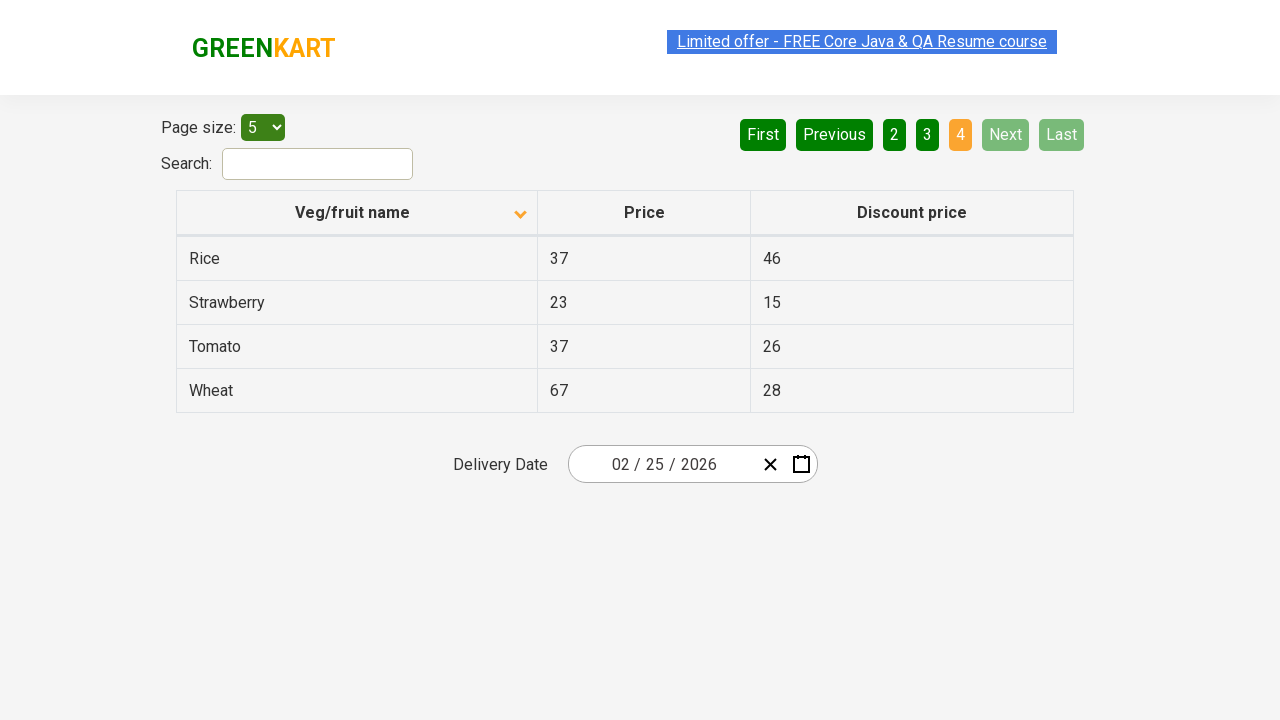

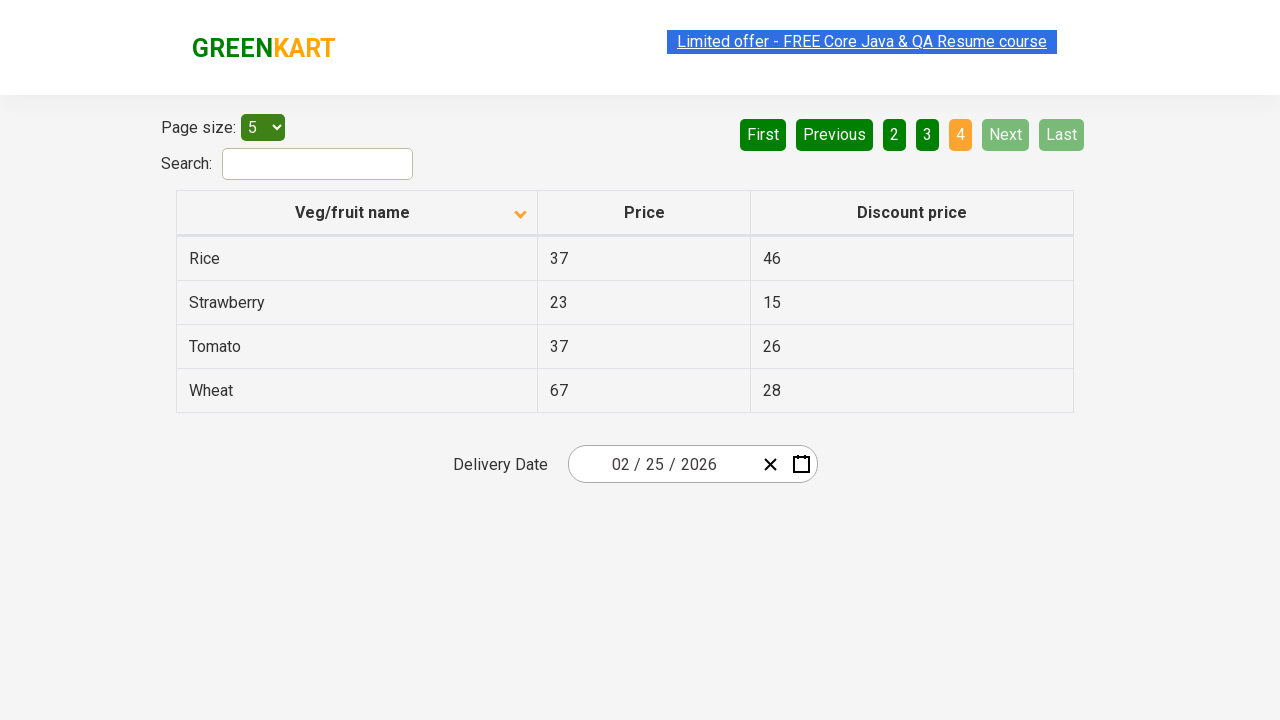